Tests jQuery UI slider functionality by switching to an iframe and dragging the green color slider to adjust its value

Starting URL: https://jqueryui.com/slider/#colorpicker

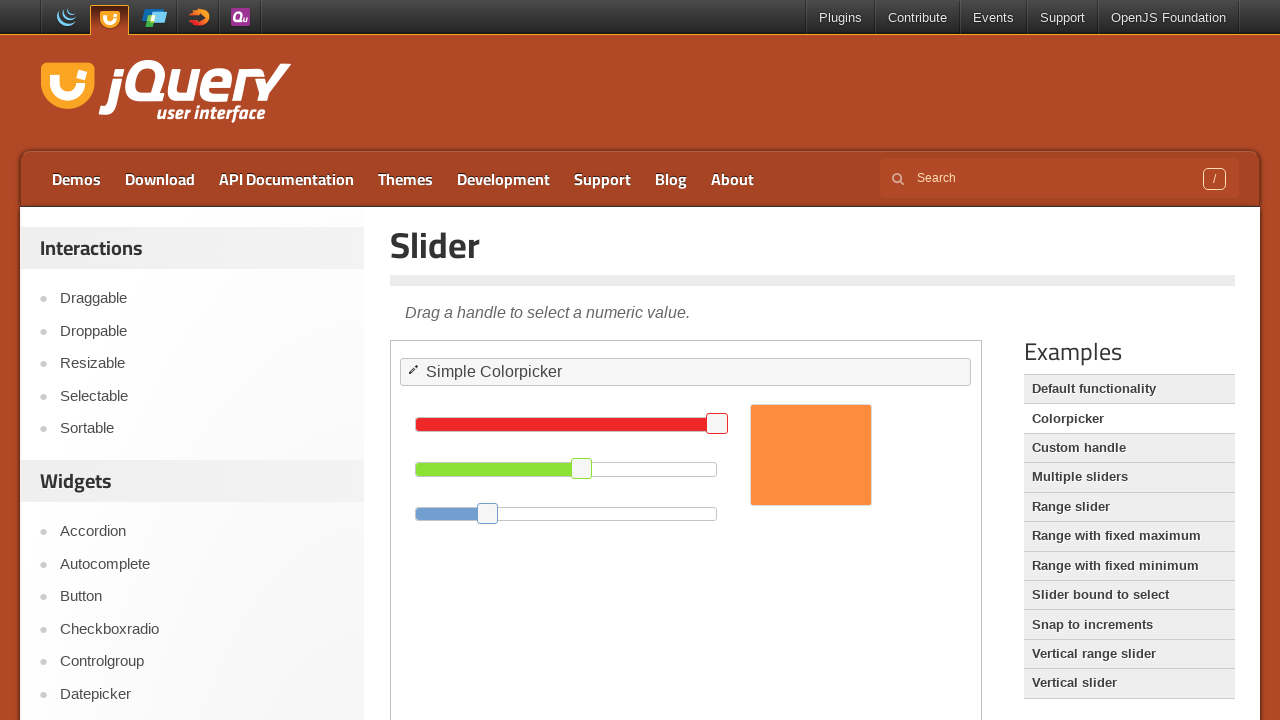

Located the demo iframe containing jQuery UI slider
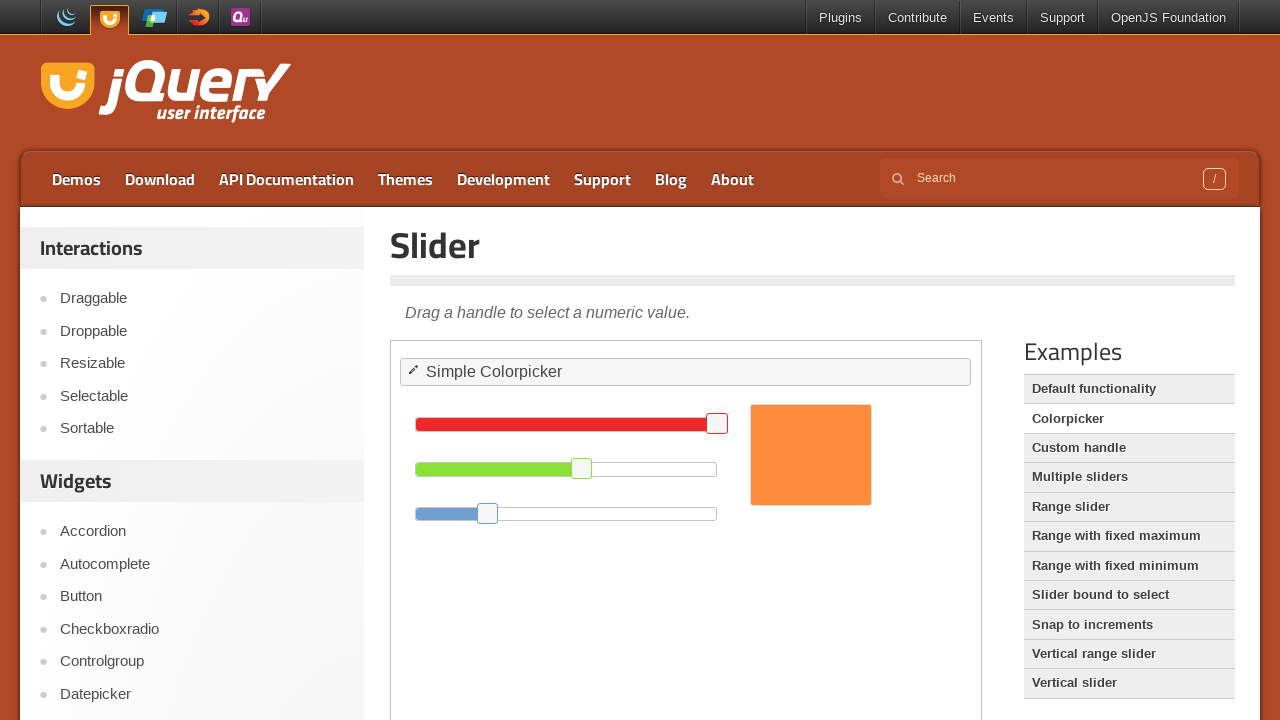

Located the green color slider handle
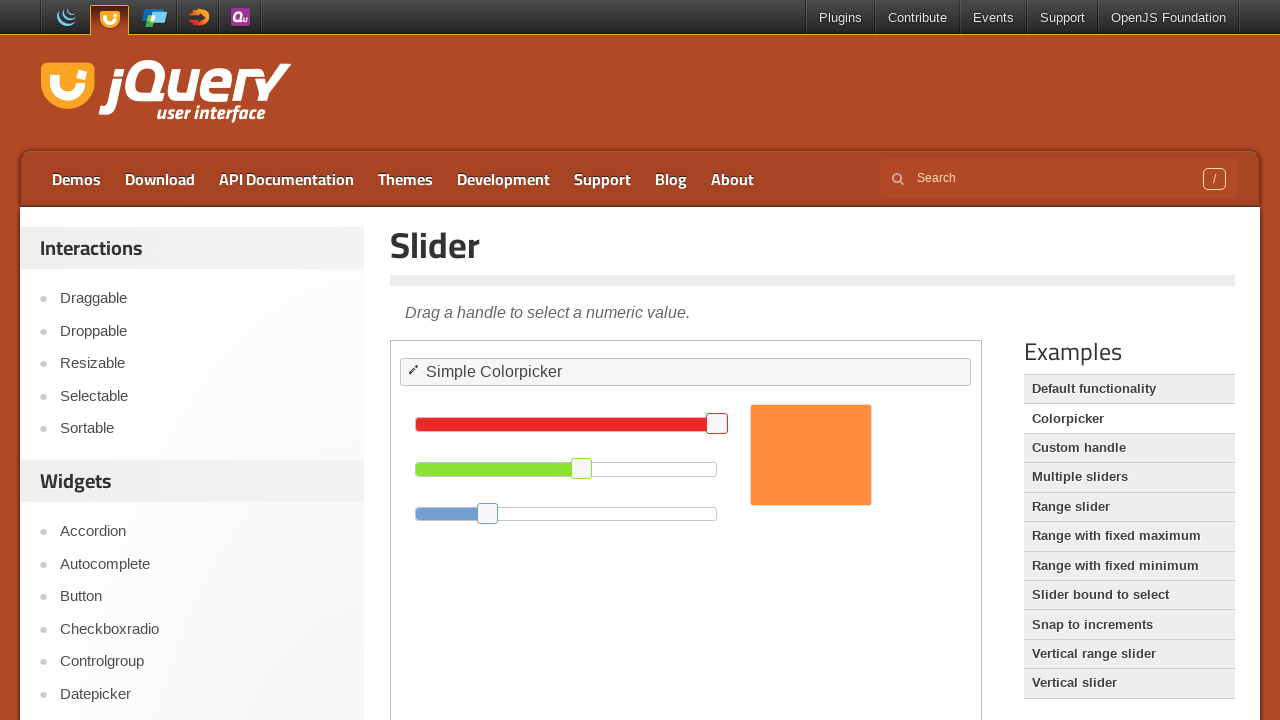

Retrieved bounding box of green slider handle
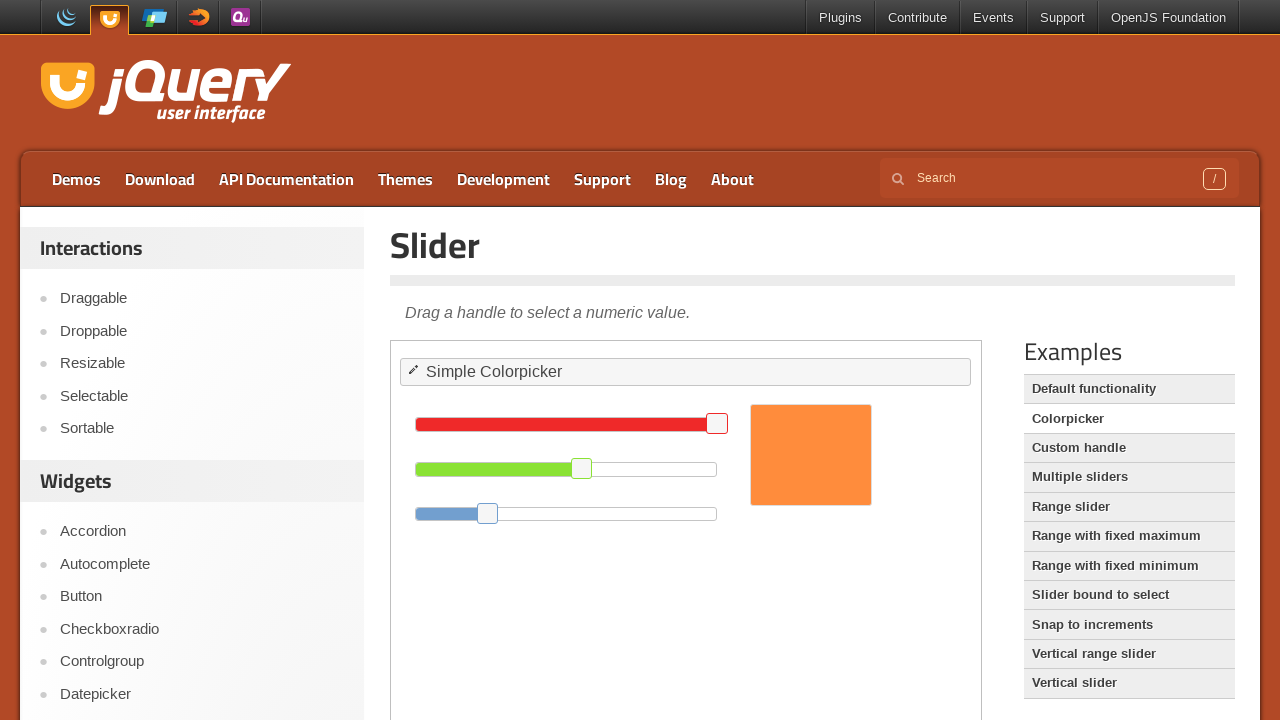

Dragged green slider handle 100 pixels to the left to adjust color value at (472, 459)
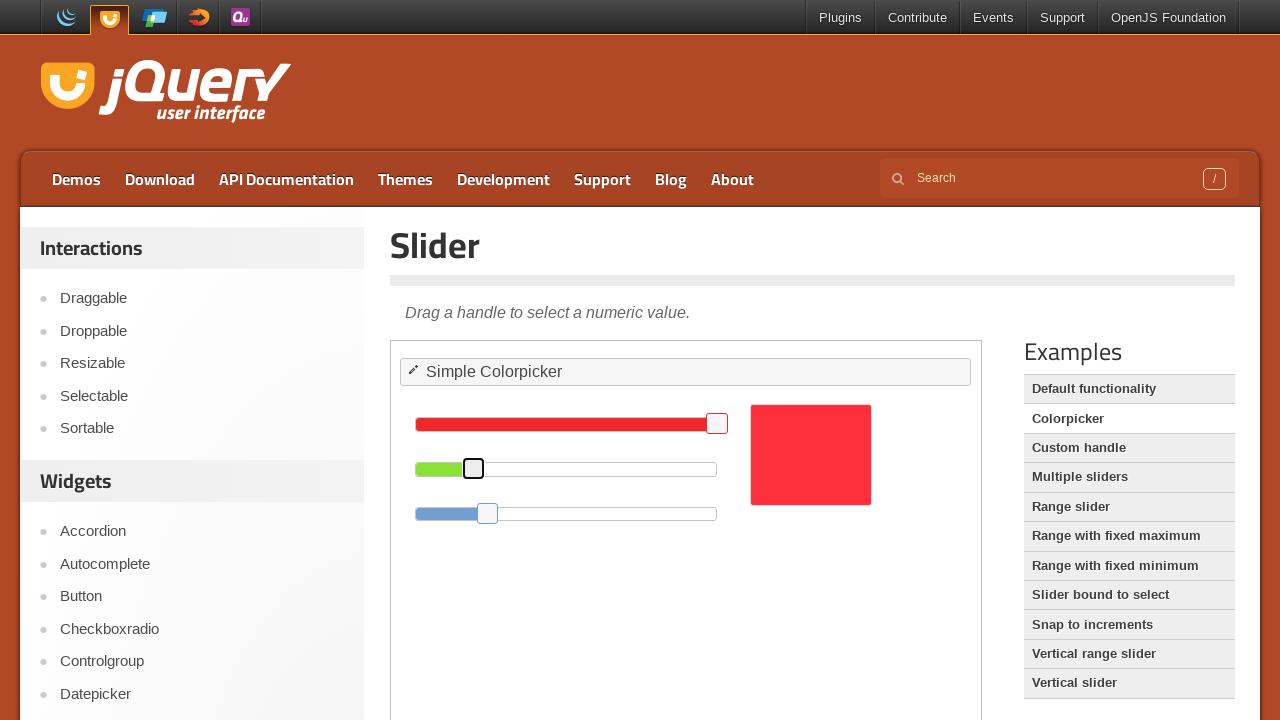

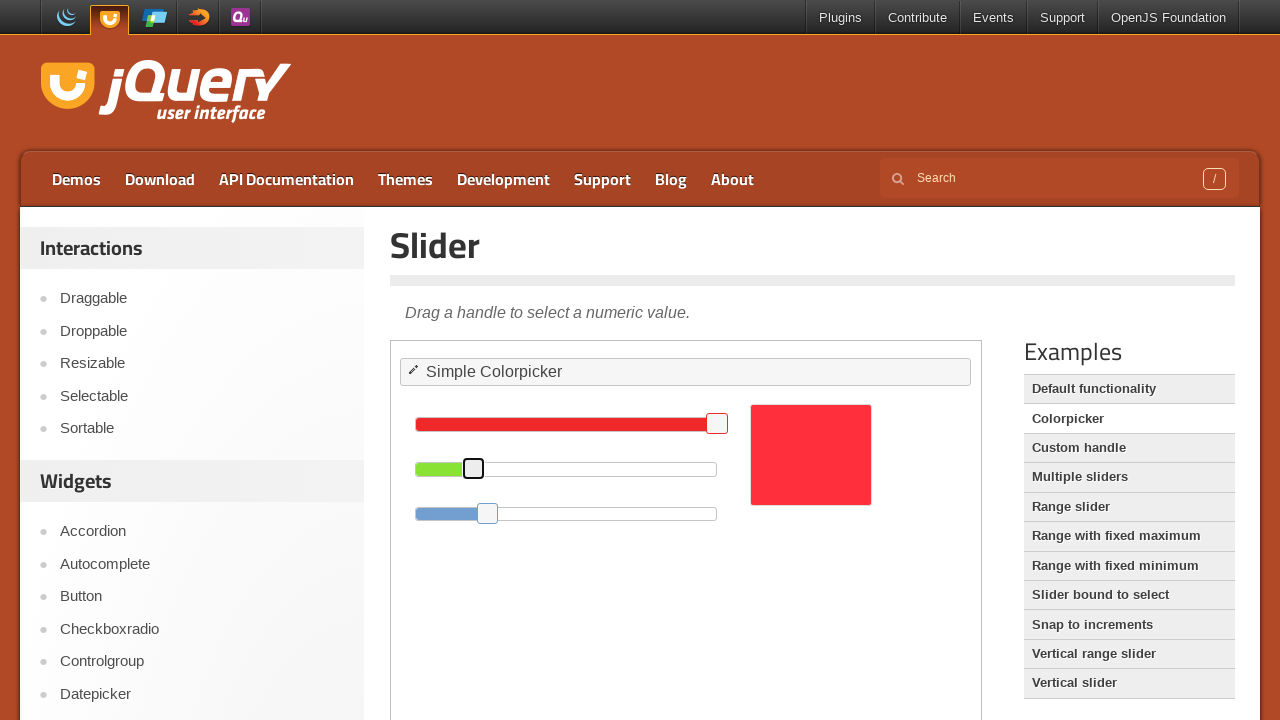